Tests dynamic loading page where element doesn't exist in DOM initially, clicks start button and waits for the "Hello World!" element to appear

Starting URL: http://the-internet.herokuapp.com/dynamic_loading/2

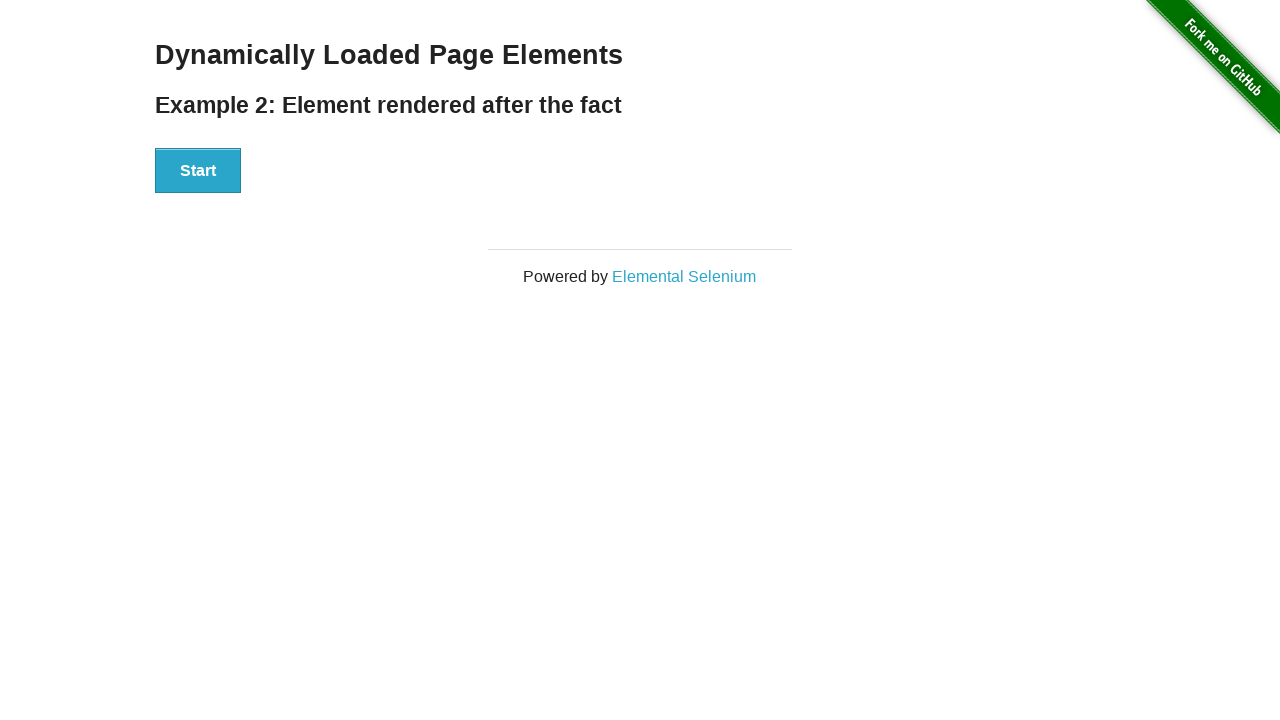

Clicked start button to begin dynamic loading at (198, 171) on xpath=//div[@id='start']/button
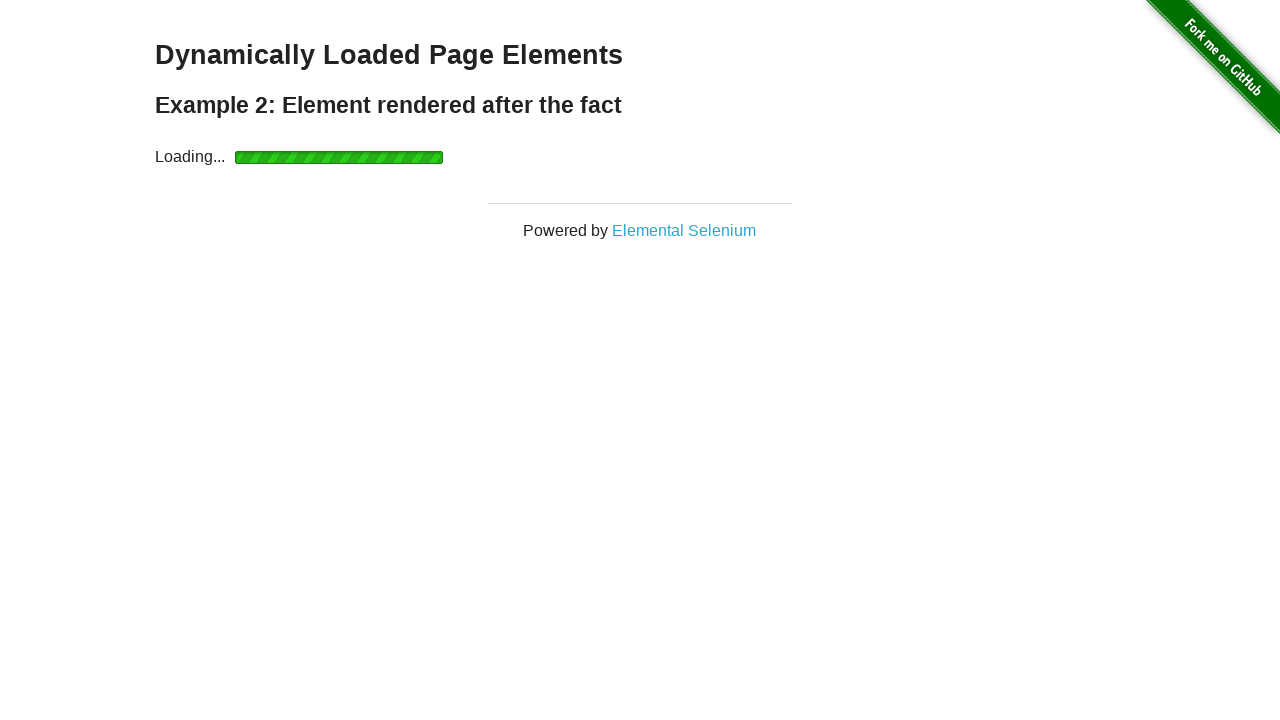

Waited for 'Hello World!' element to appear in DOM
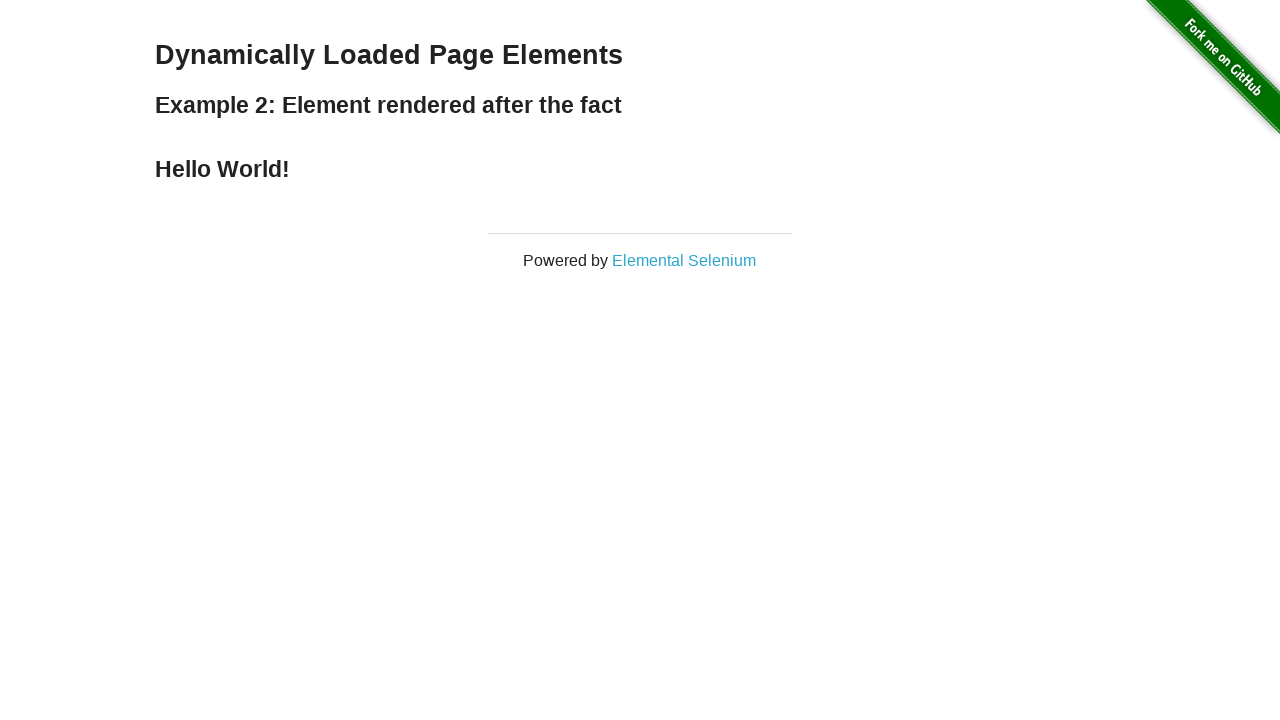

Located finish message element
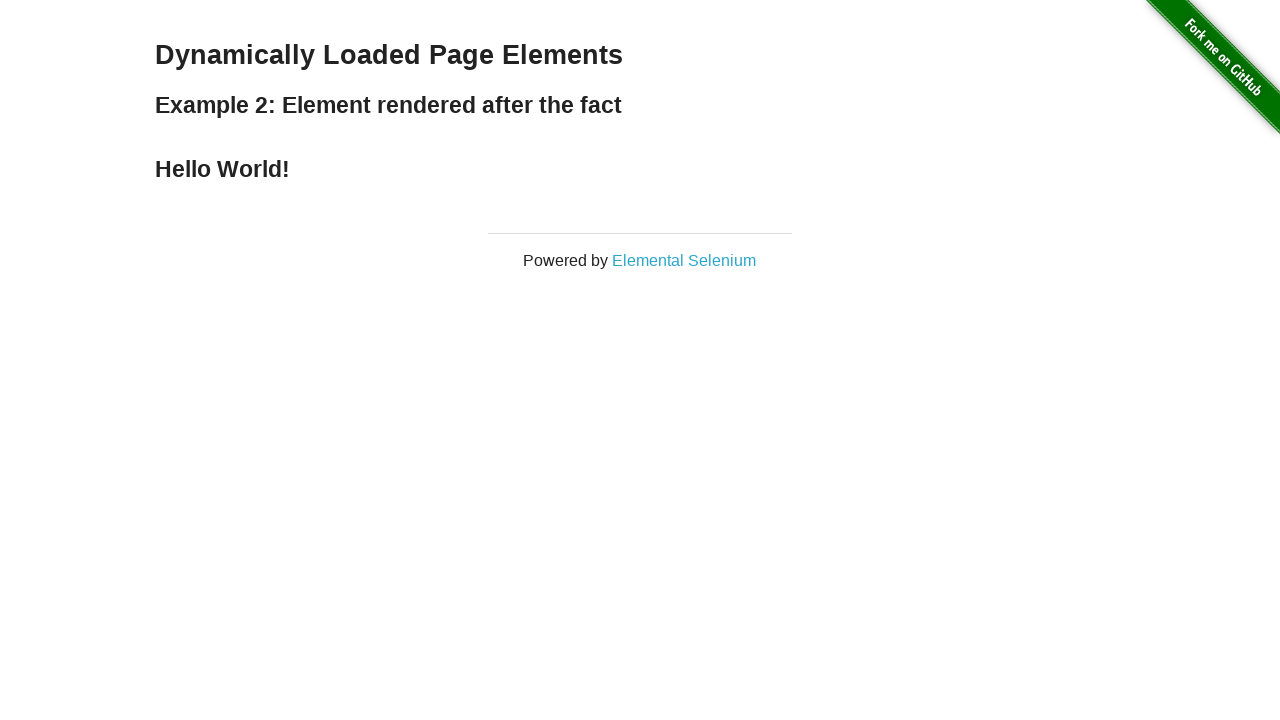

Verified that finish message contains 'Hello World!'
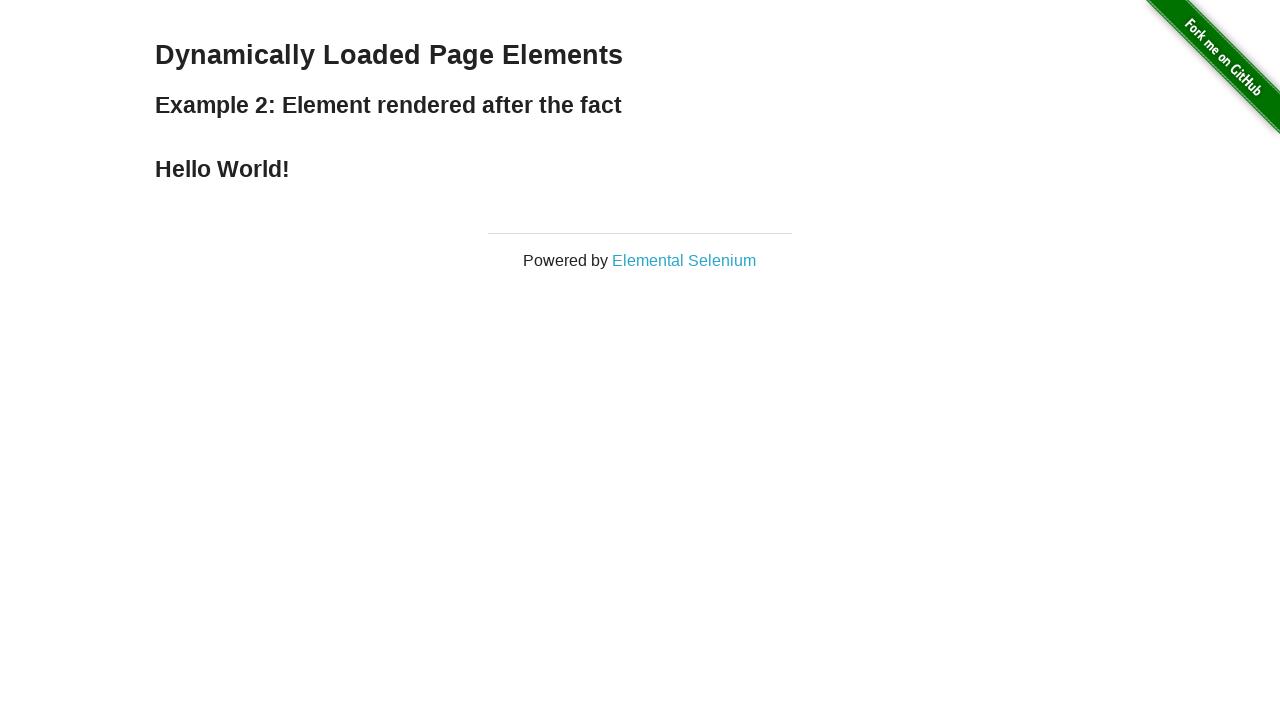

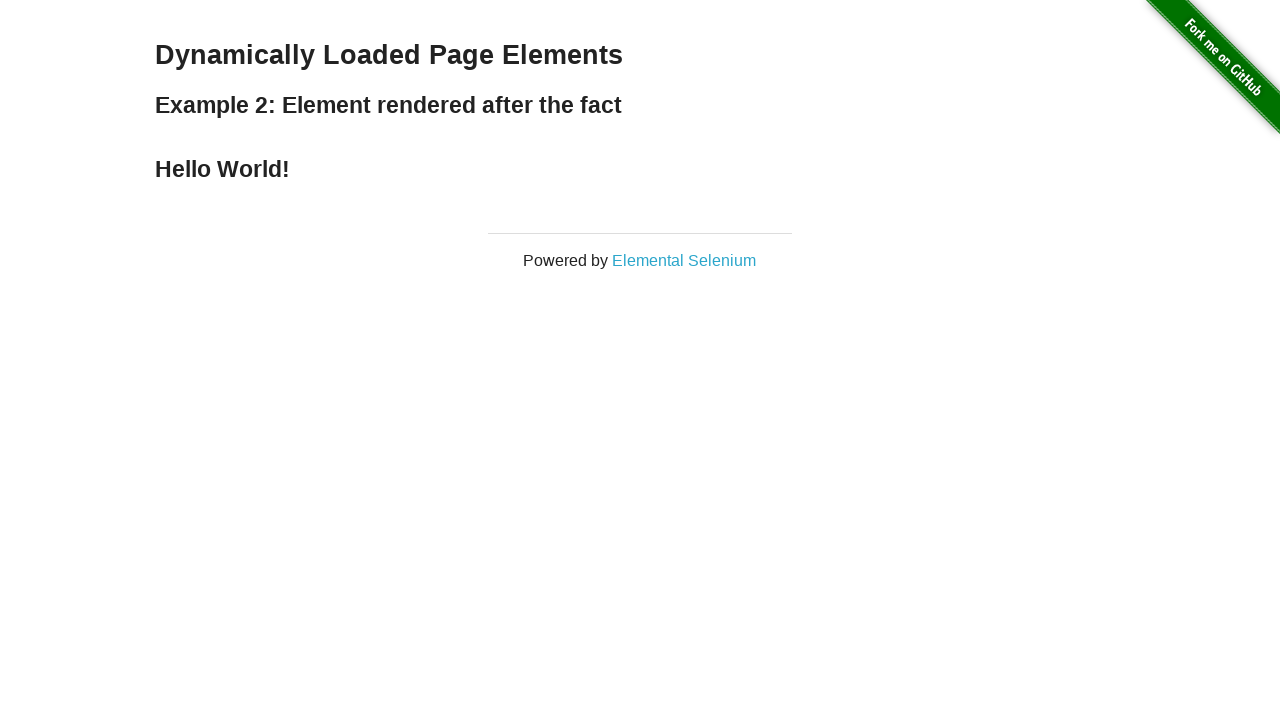